Tests auto-suggestive dropdown functionality by typing partial text and selecting a matching option from the suggestions

Starting URL: https://rahulshettyacademy.com/dropdownsPractise/

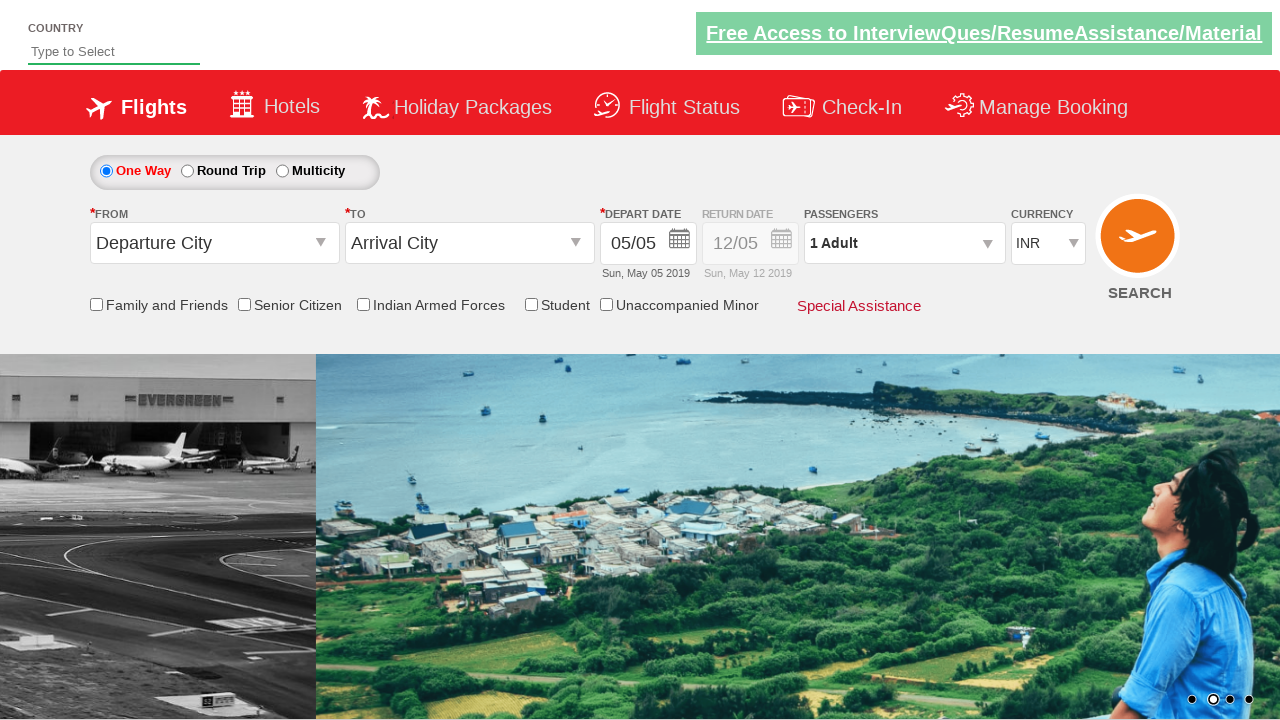

Filled auto-suggest field with 'ind' on #autosuggest
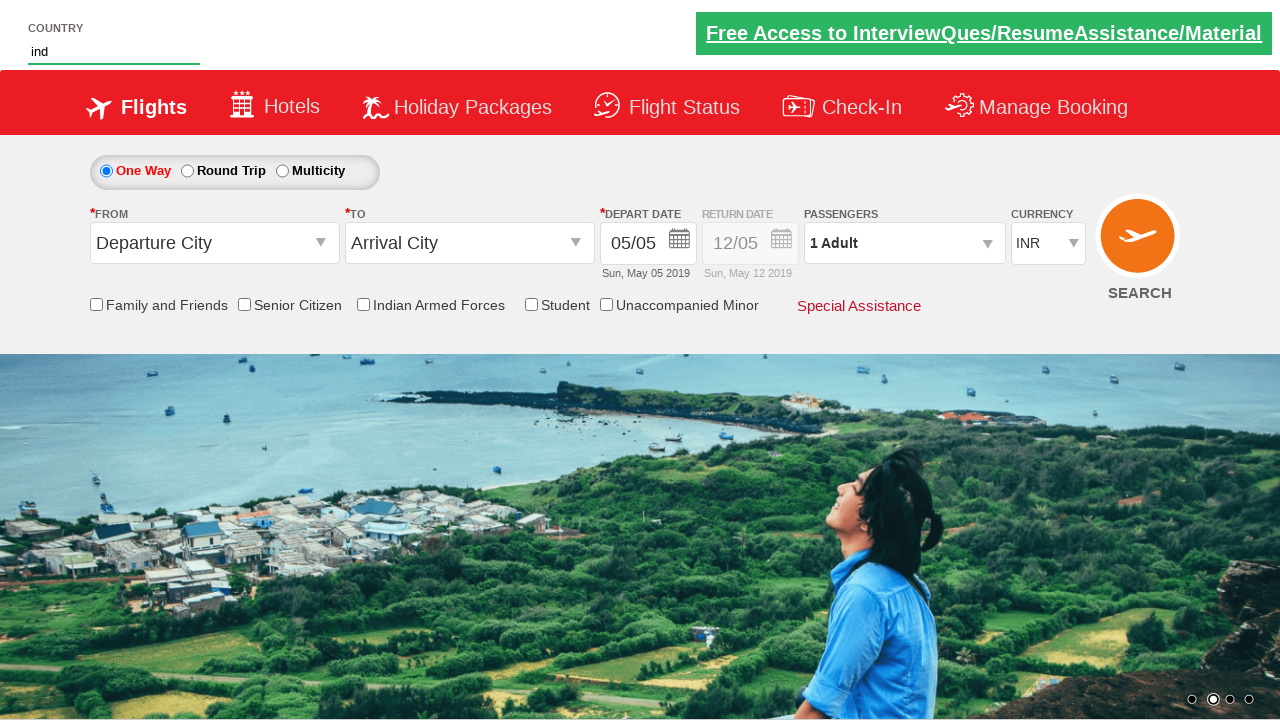

Waited for auto-suggestive dropdown options to appear
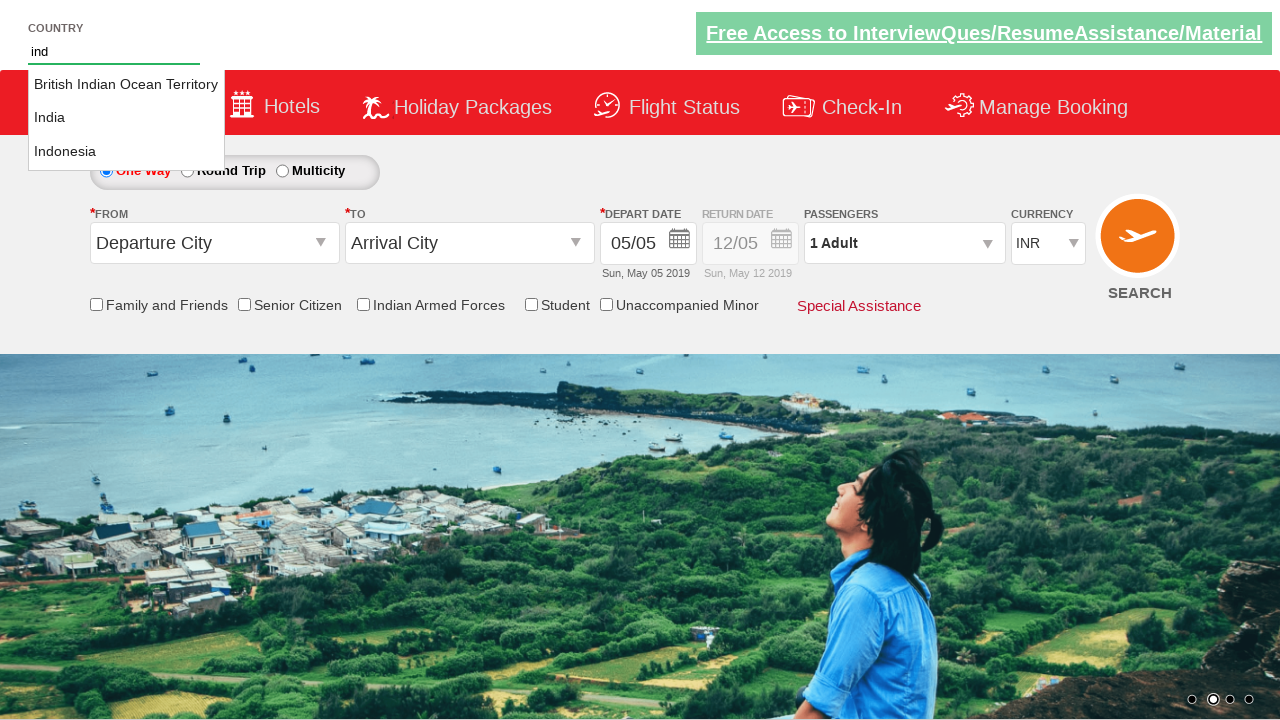

Retrieved 3 suggestion options from dropdown
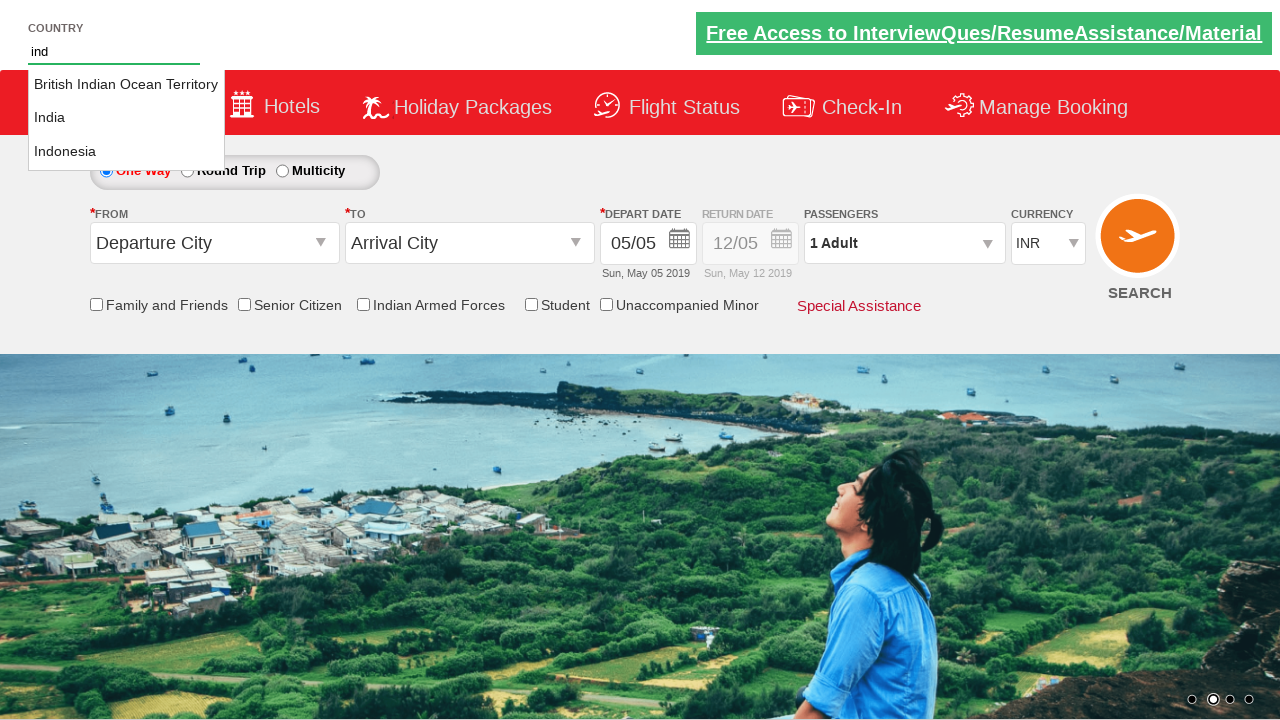

Selected 'India' from auto-suggestive dropdown
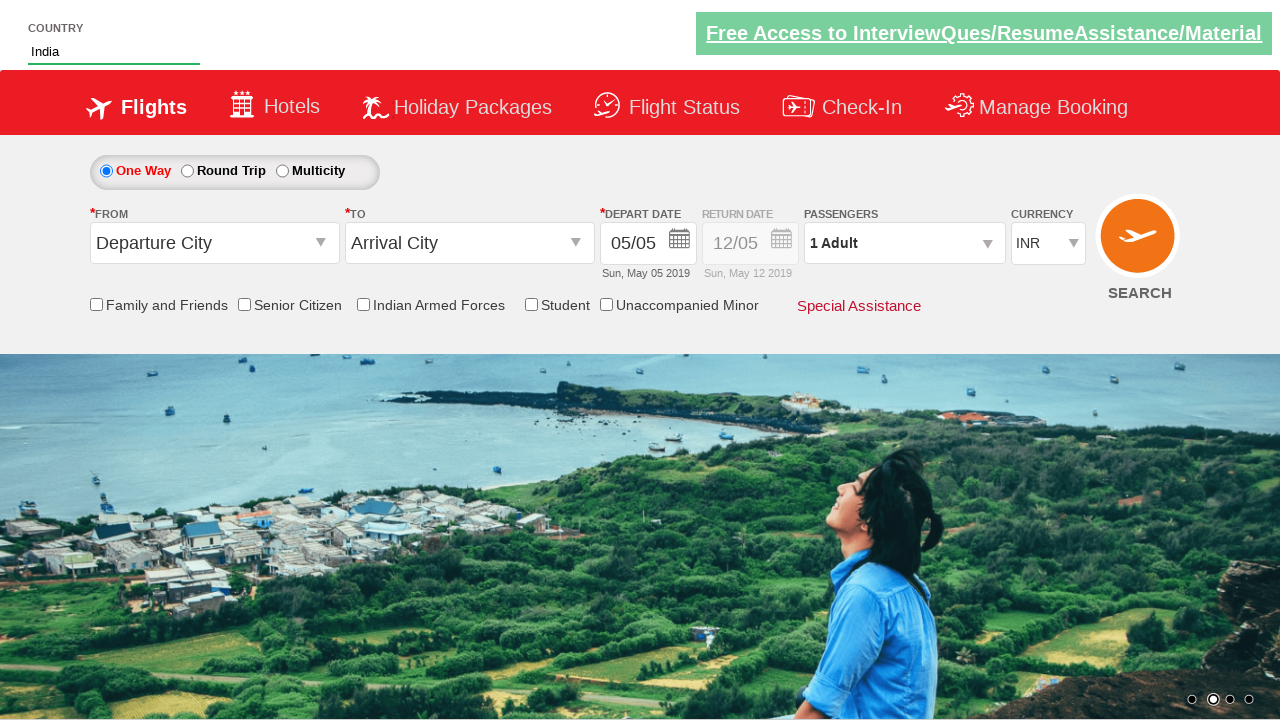

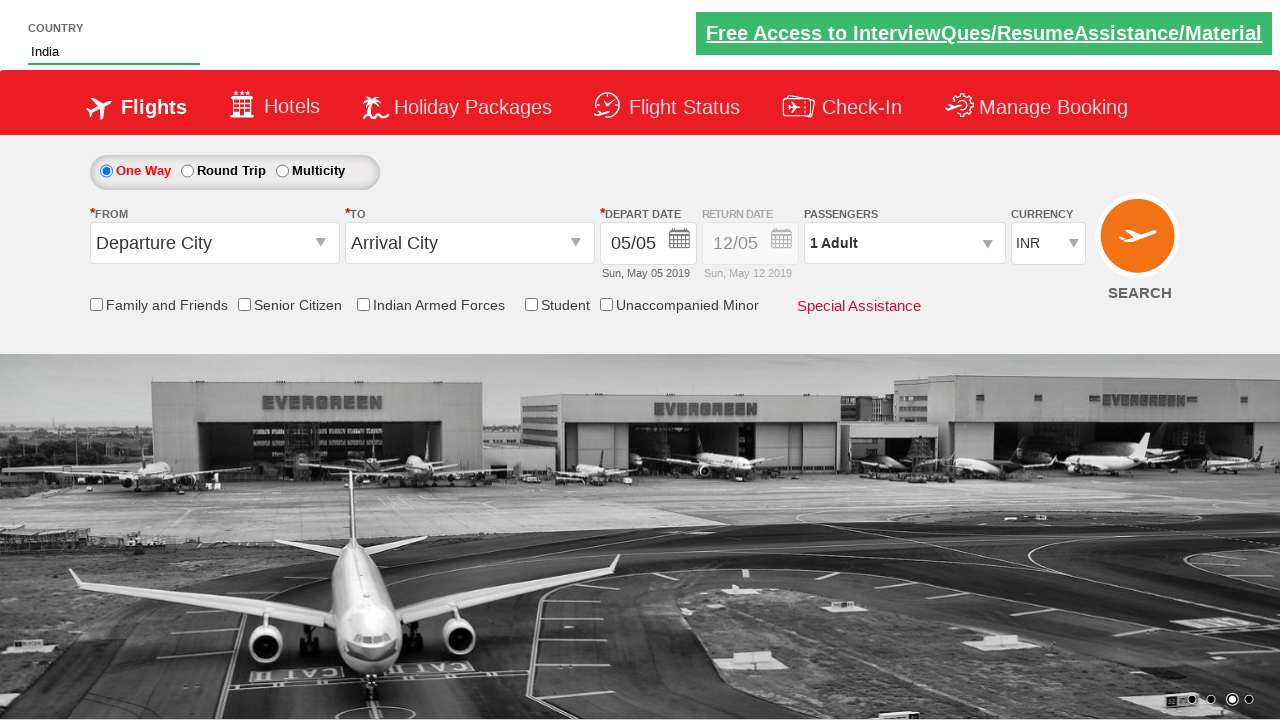